Tests mouse interaction capabilities by moving to an element, clicking and holding it, then sending keys

Starting URL: https://selenium.dev/selenium/web/mouse_interaction.html

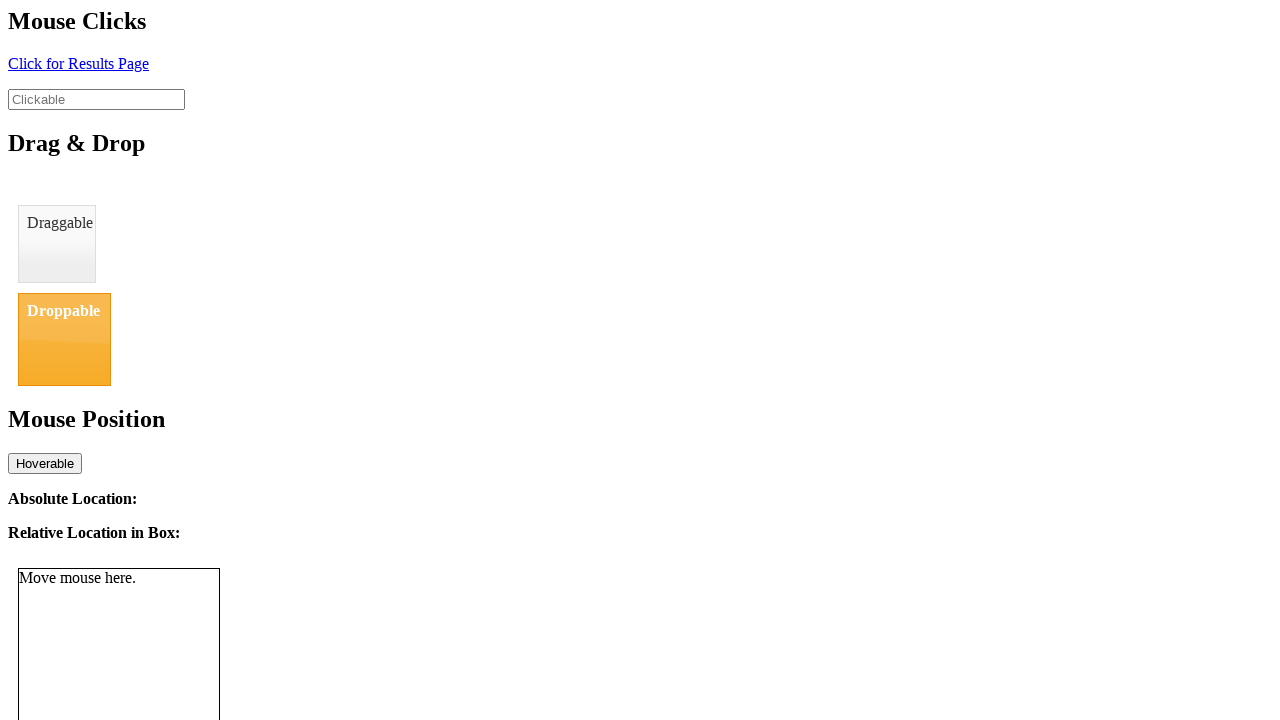

Located the clickable element with ID 'clickable'
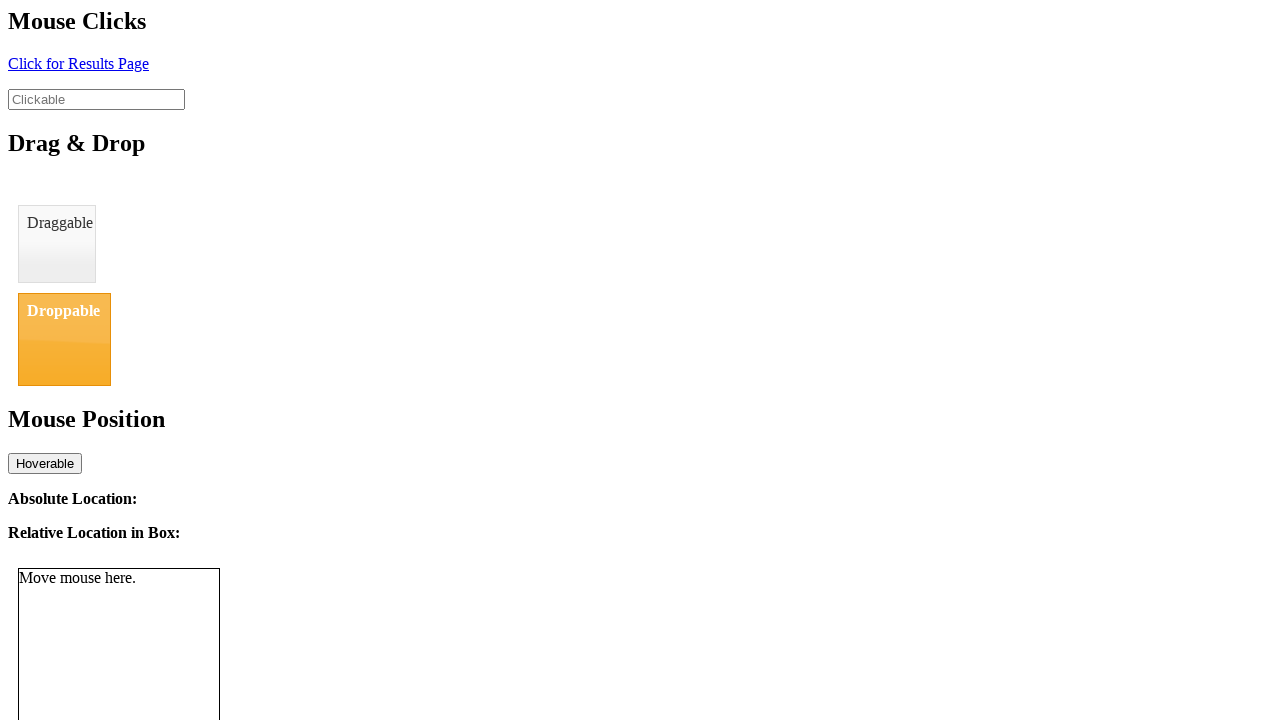

Moved mouse to hover over the clickable element at (96, 99) on #clickable
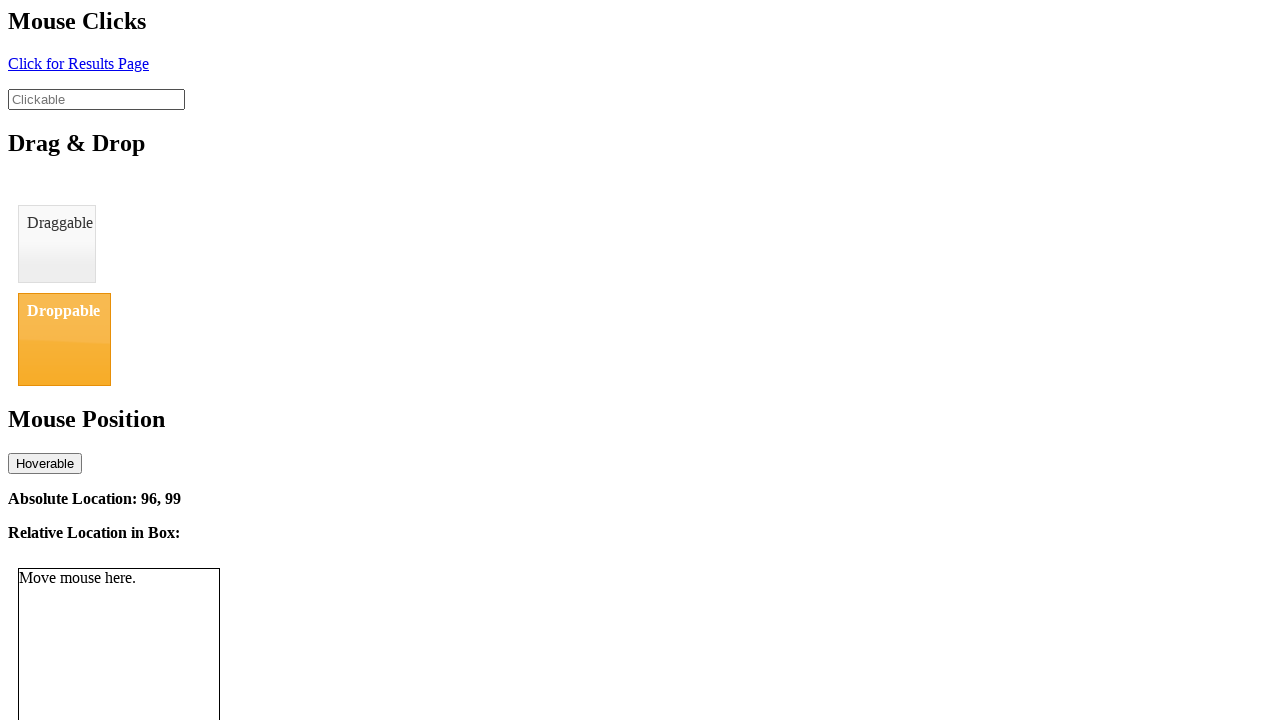

Waited 1 second
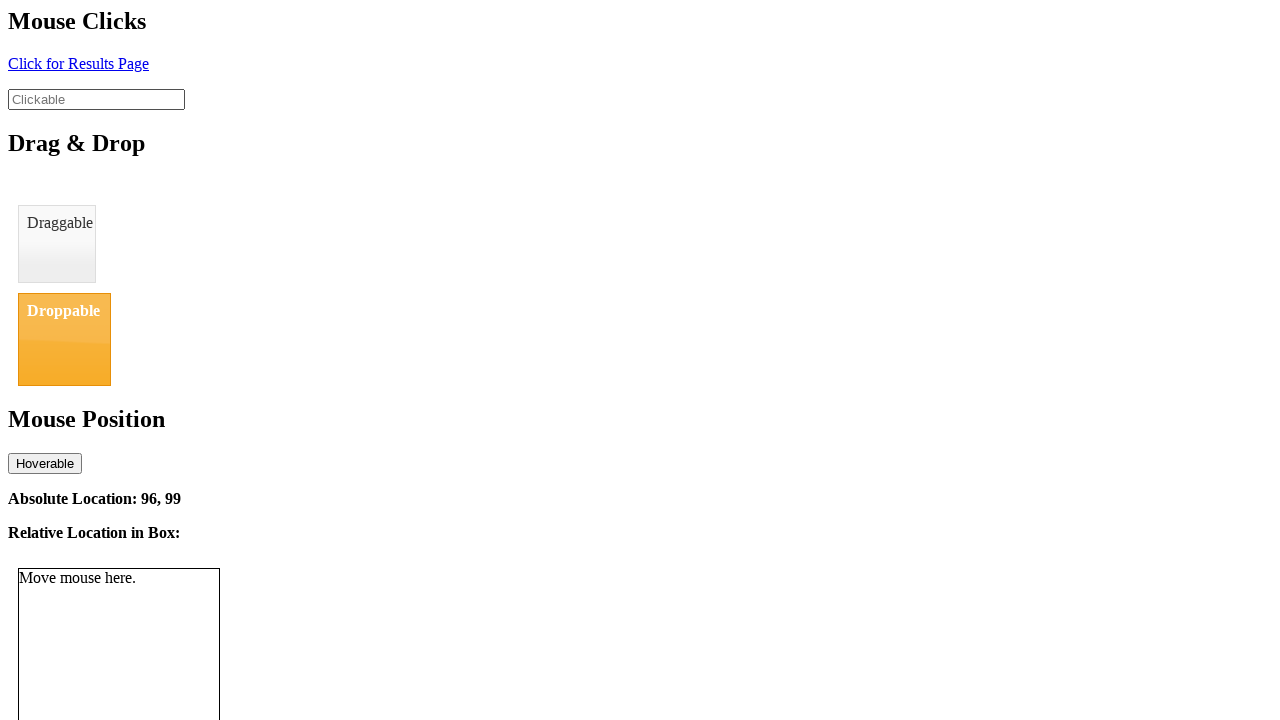

Pressed and held the mouse button on the element at (96, 99)
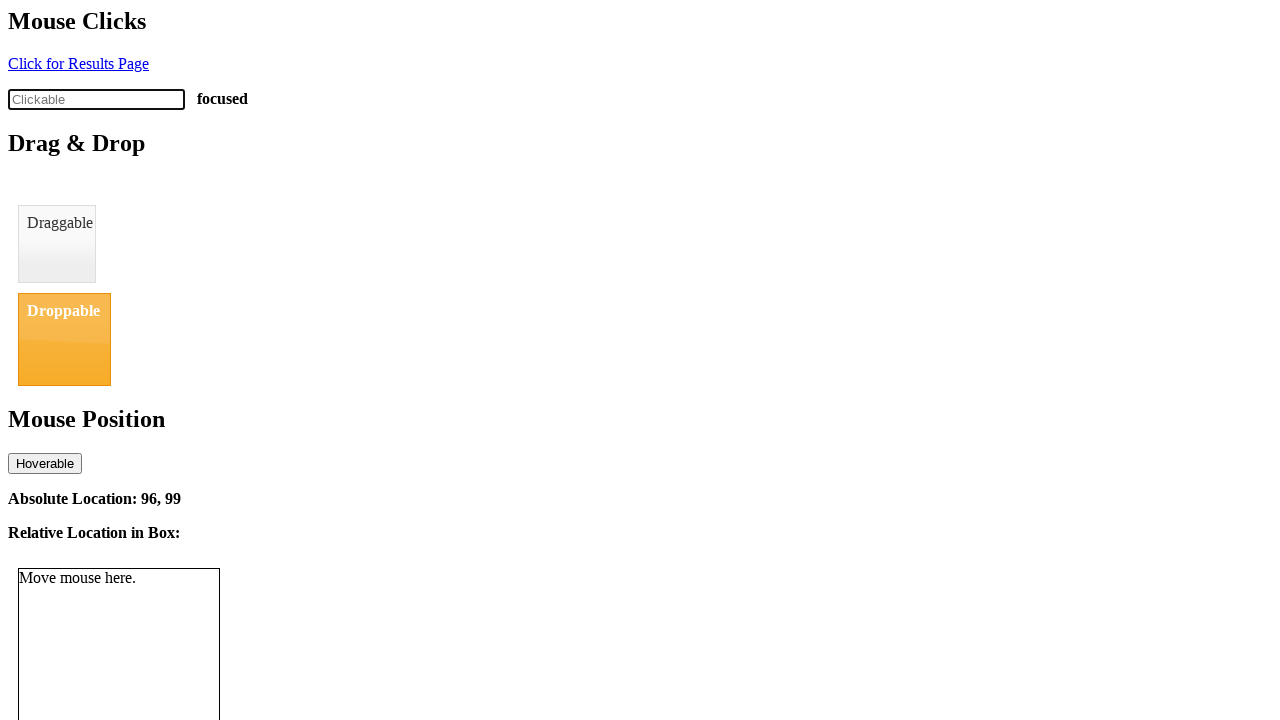

Waited 1 second while holding mouse button
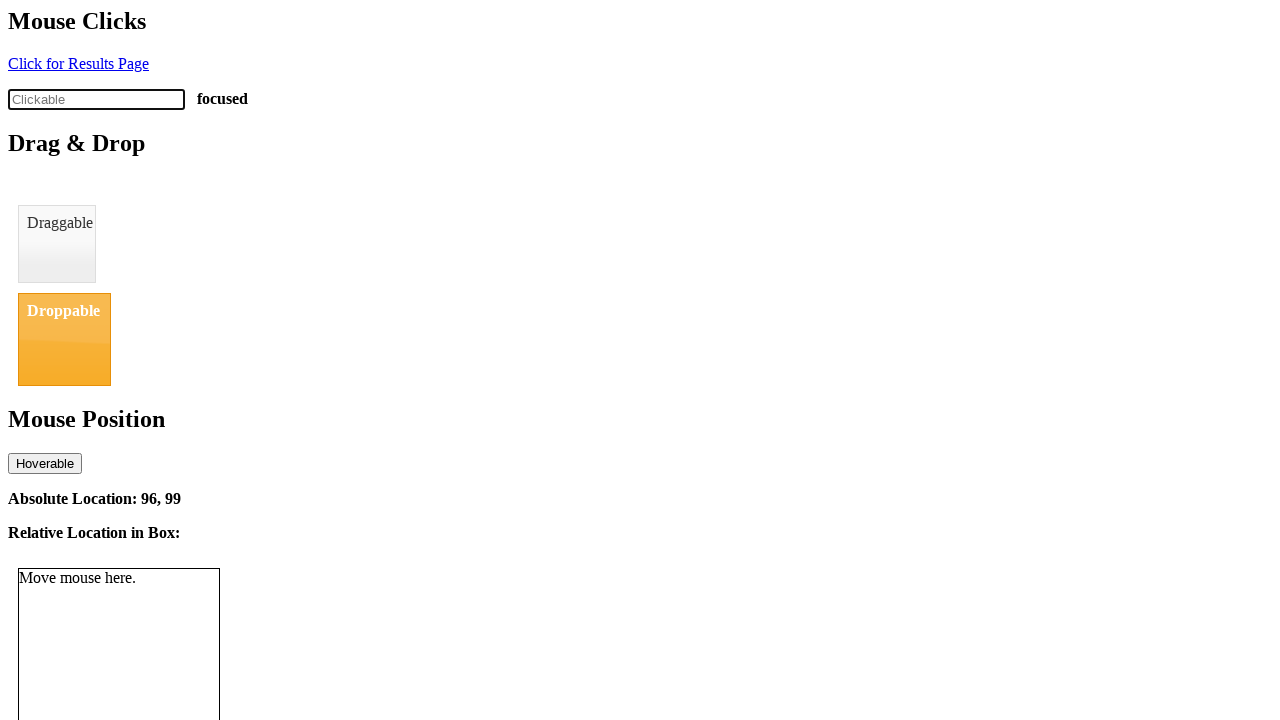

Typed 'abc' keys while holding mouse button
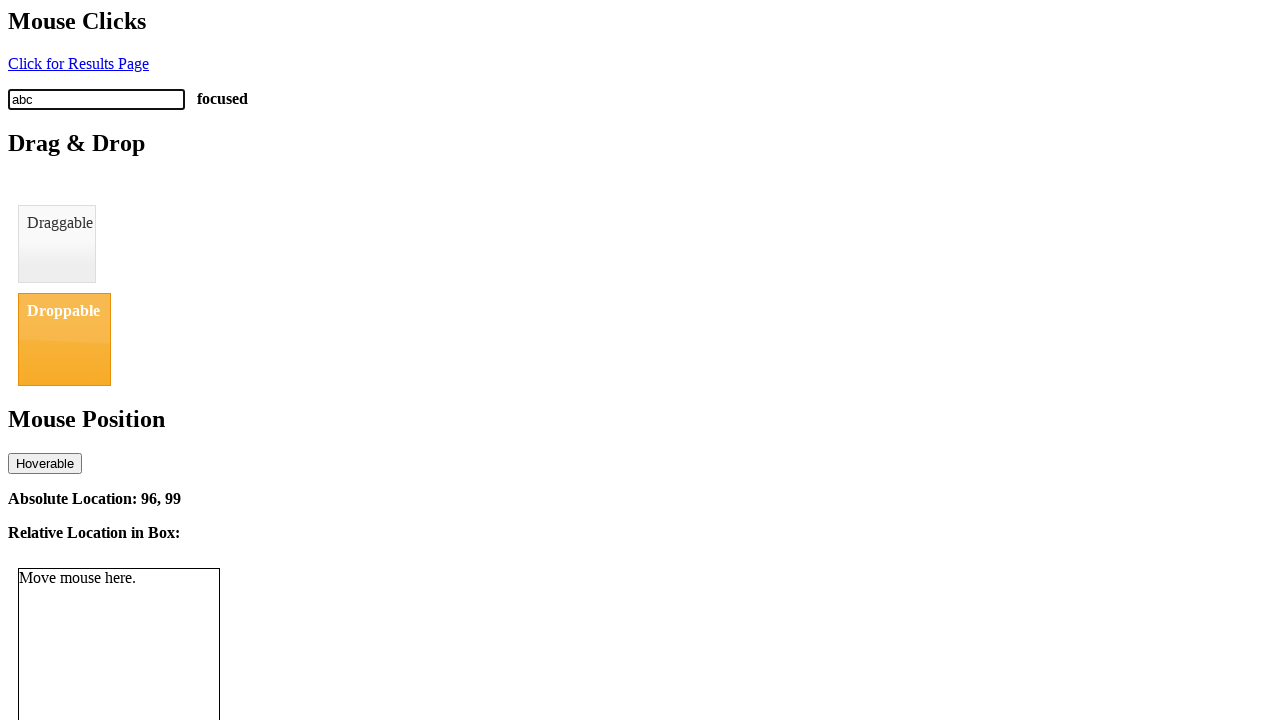

Released the mouse button at (96, 99)
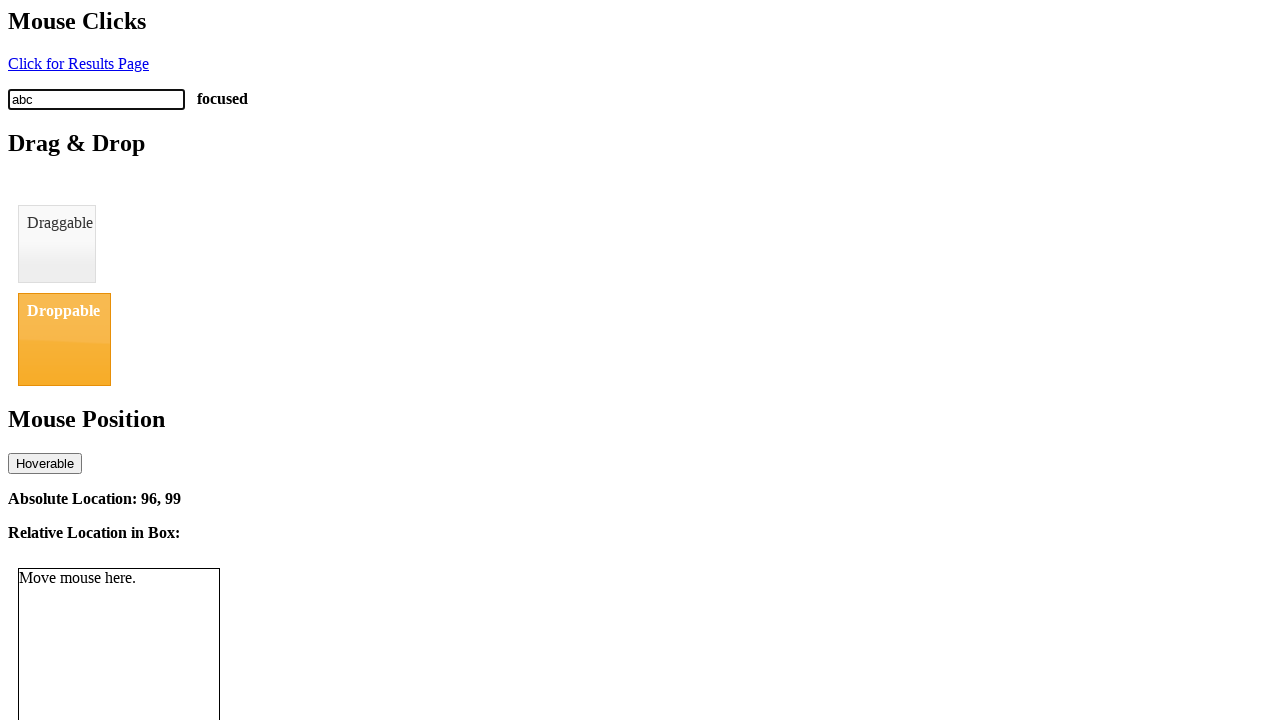

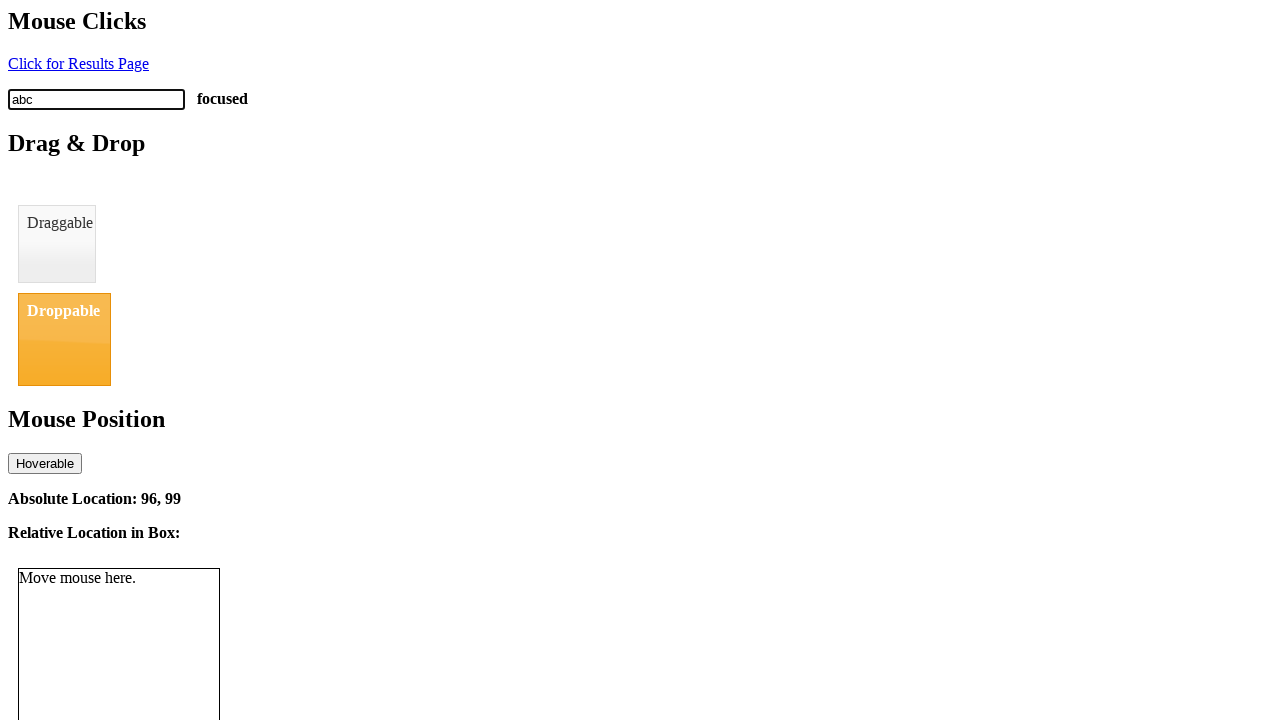